Tests countdown timer by waiting for it to reach a specific time value

Starting URL: https://automationfc.github.io/fluent-wait/

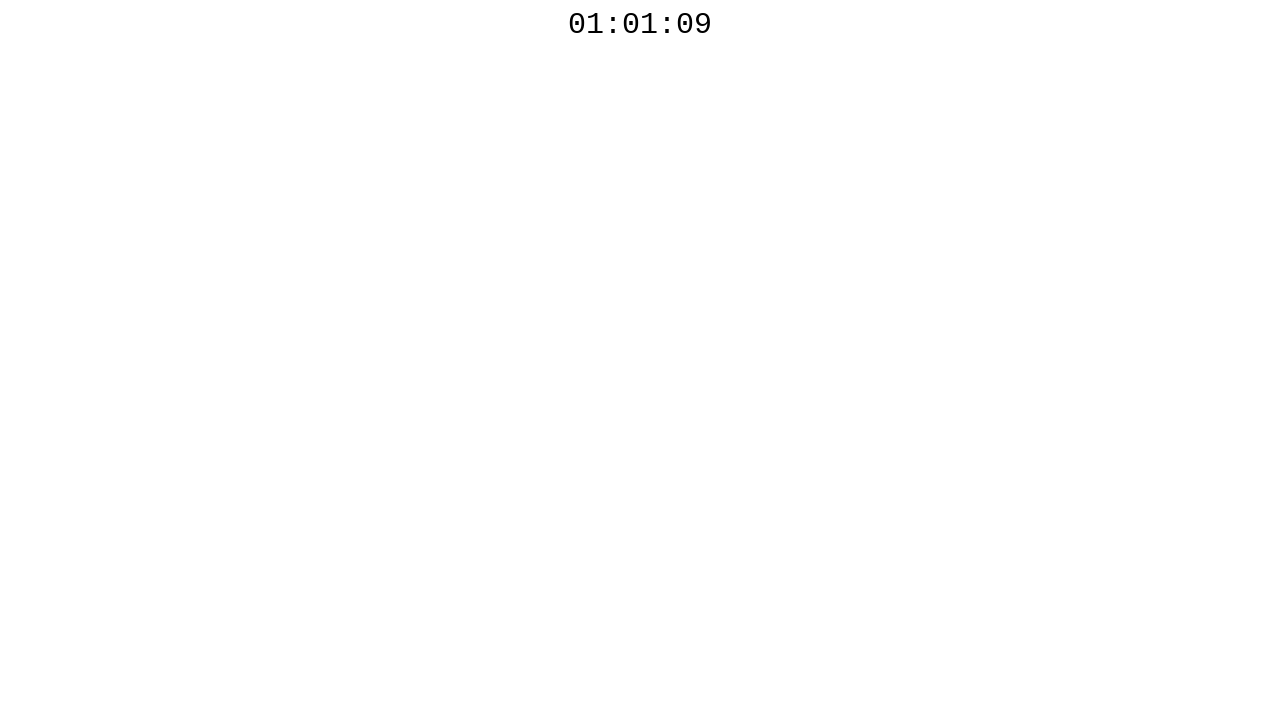

Retrieved countdown timer text: 01:01:09
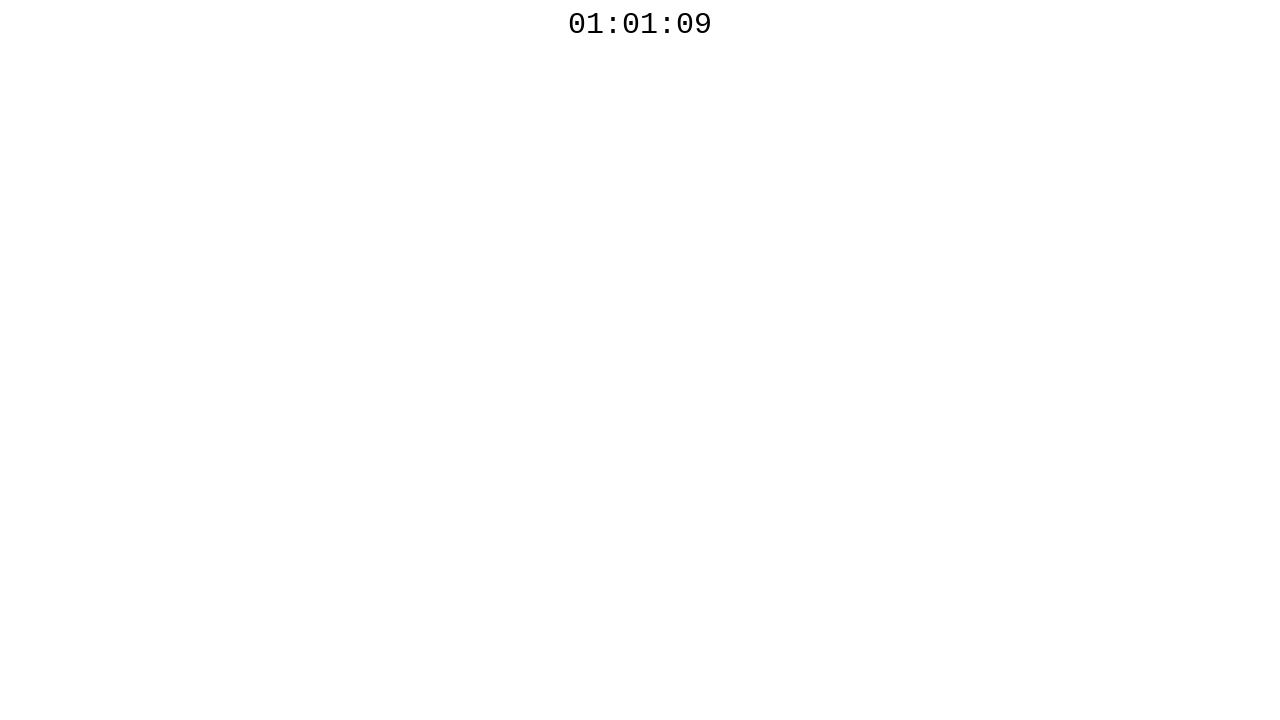

Retrieved countdown timer text: 01:01:09
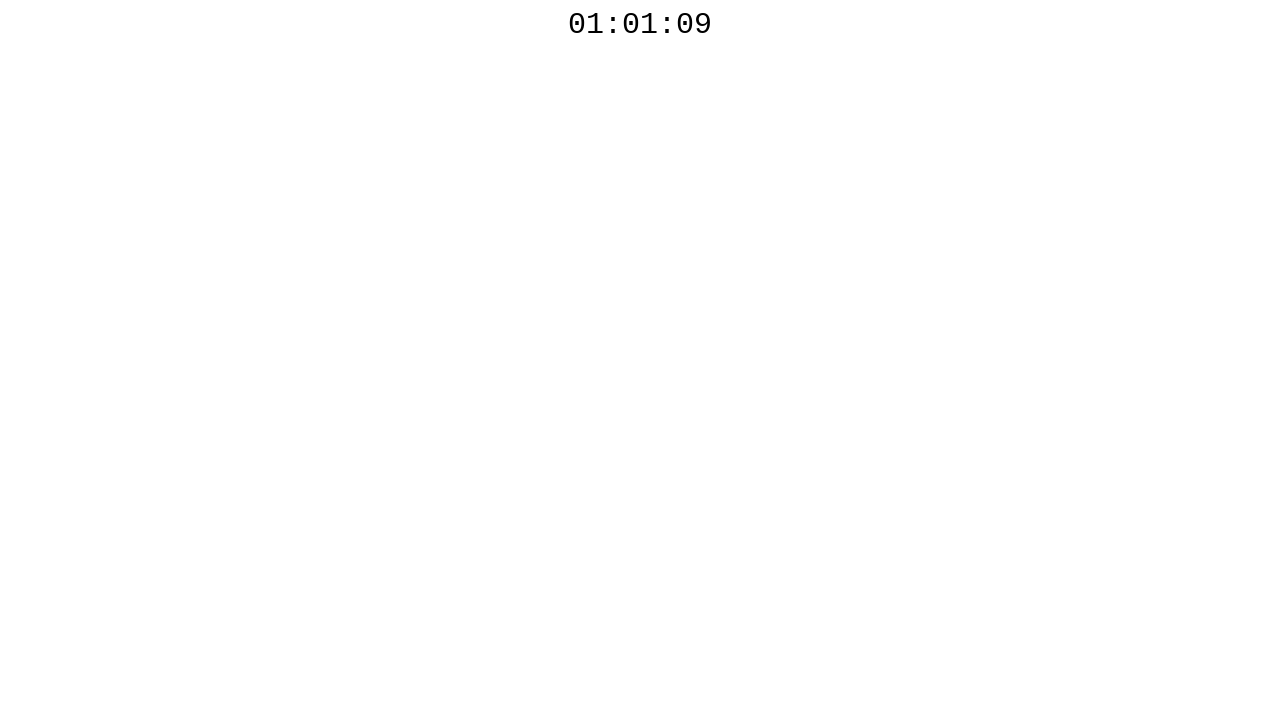

Retrieved countdown timer text: 01:01:09
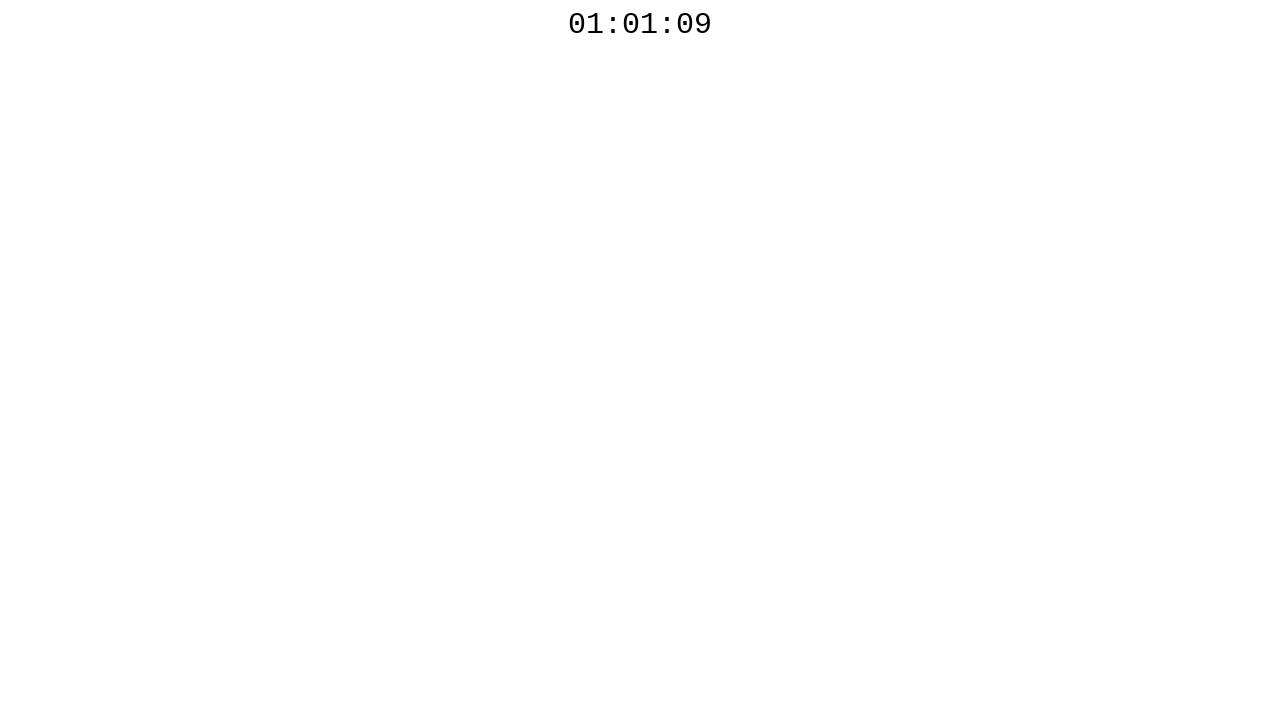

Retrieved countdown timer text: 01:01:08
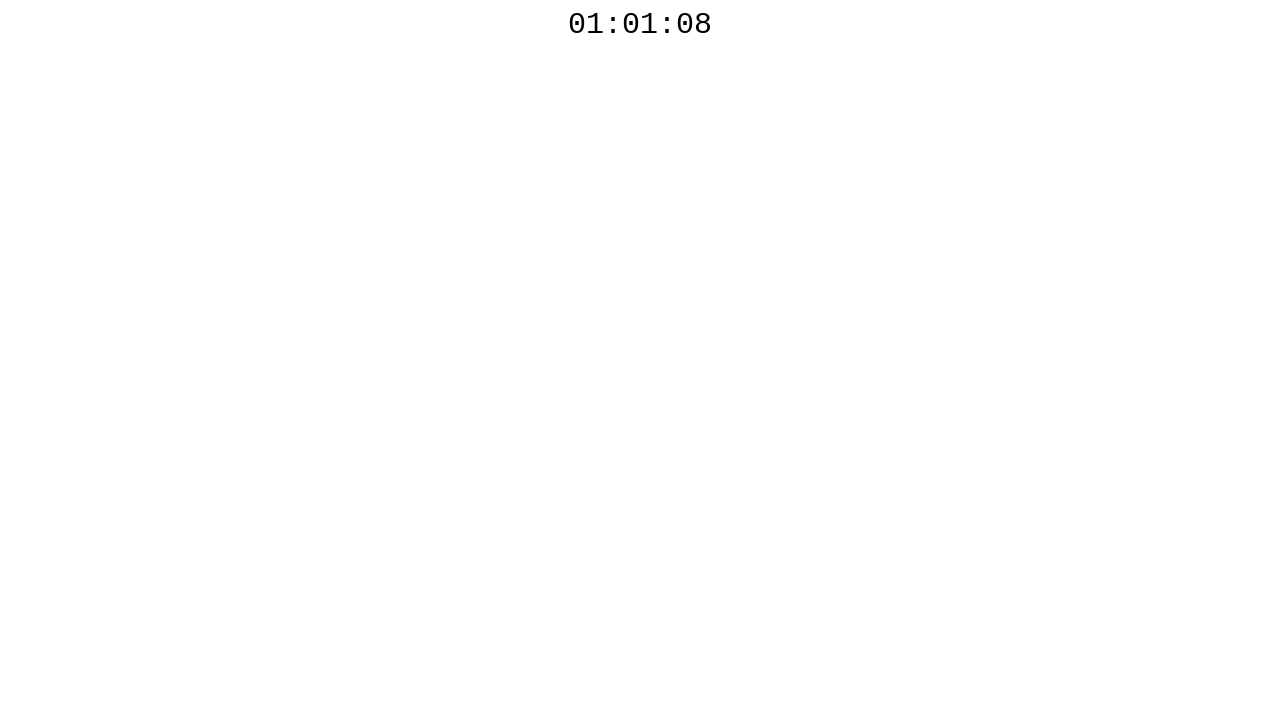

Retrieved countdown timer text: 01:01:08
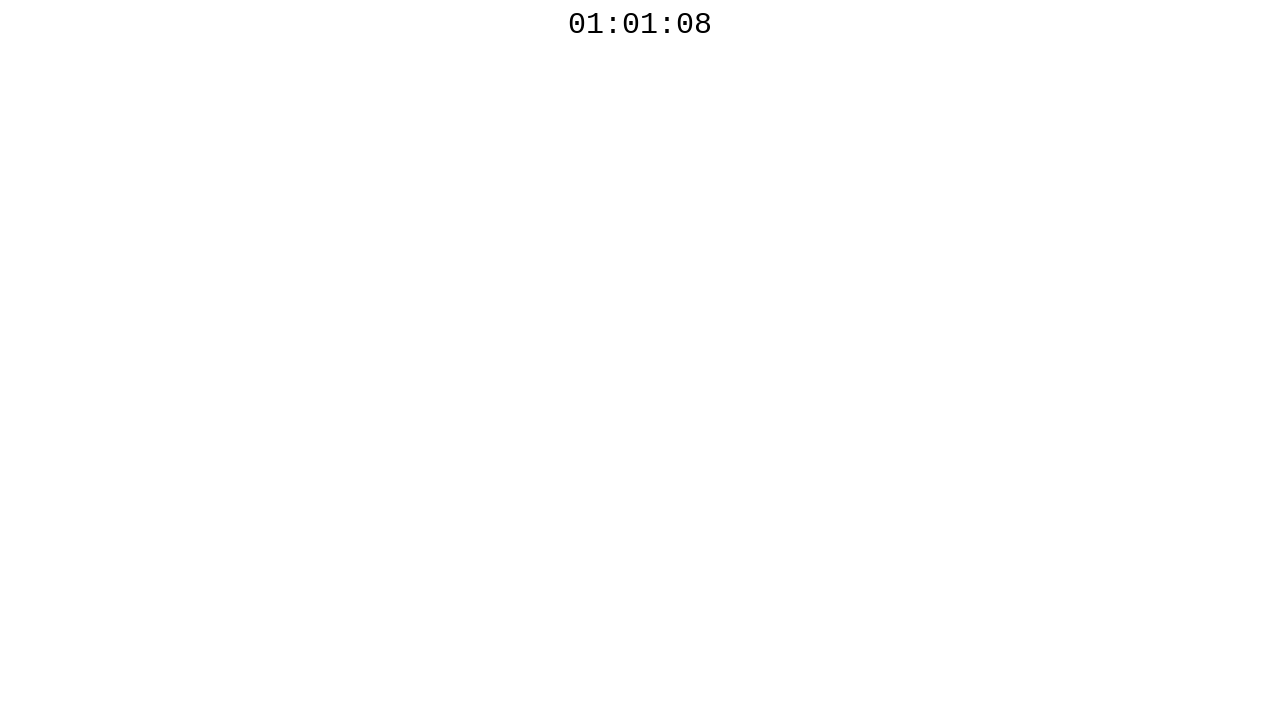

Retrieved countdown timer text: 01:01:07
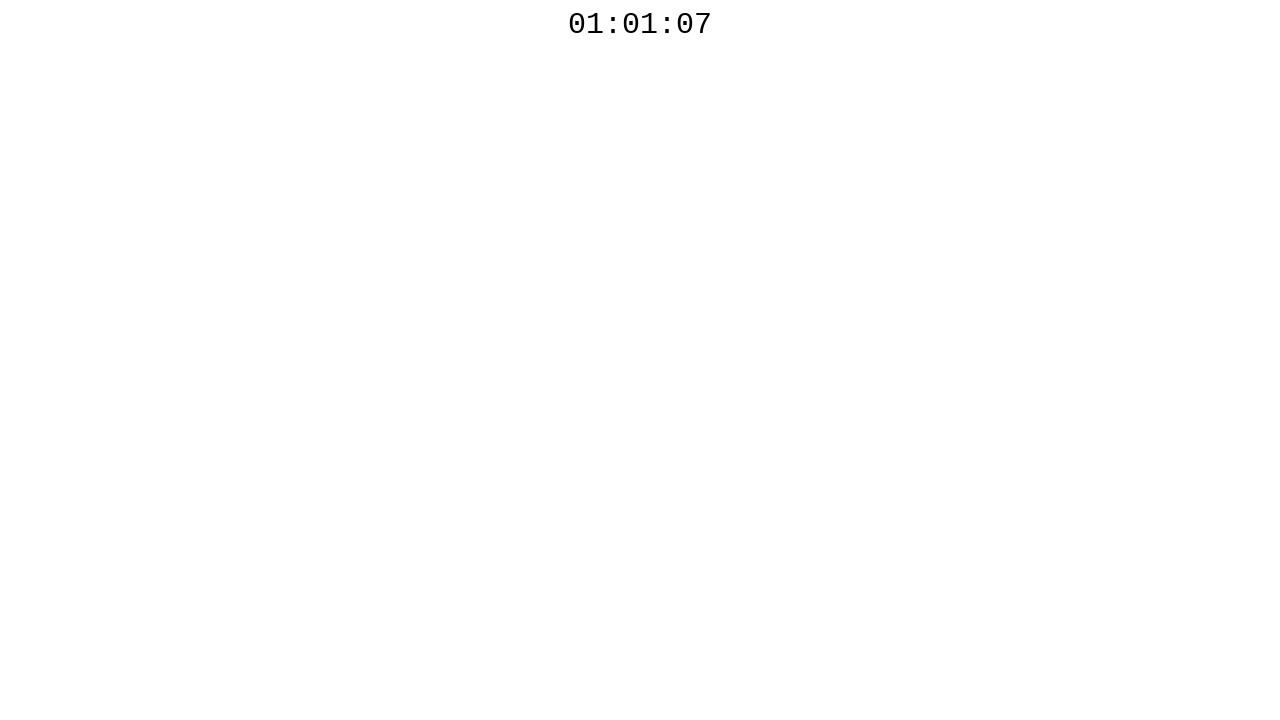

Retrieved countdown timer text: 01:01:07
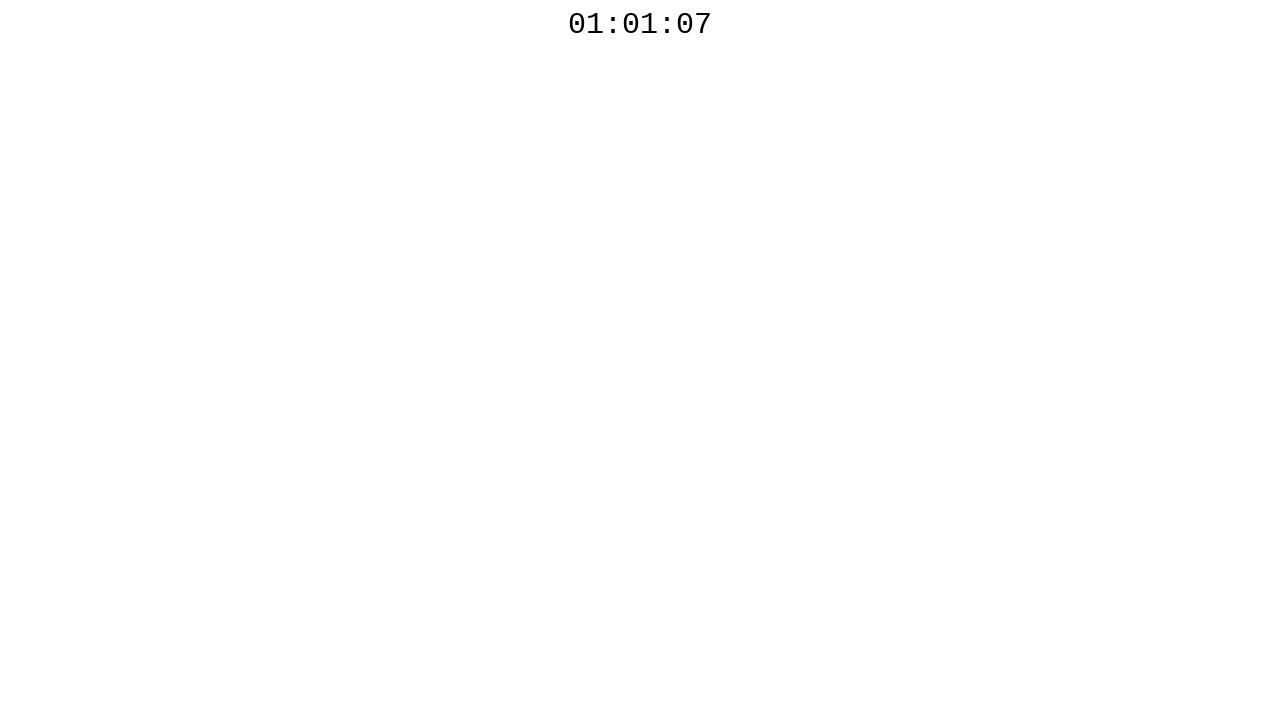

Retrieved countdown timer text: 01:01:07
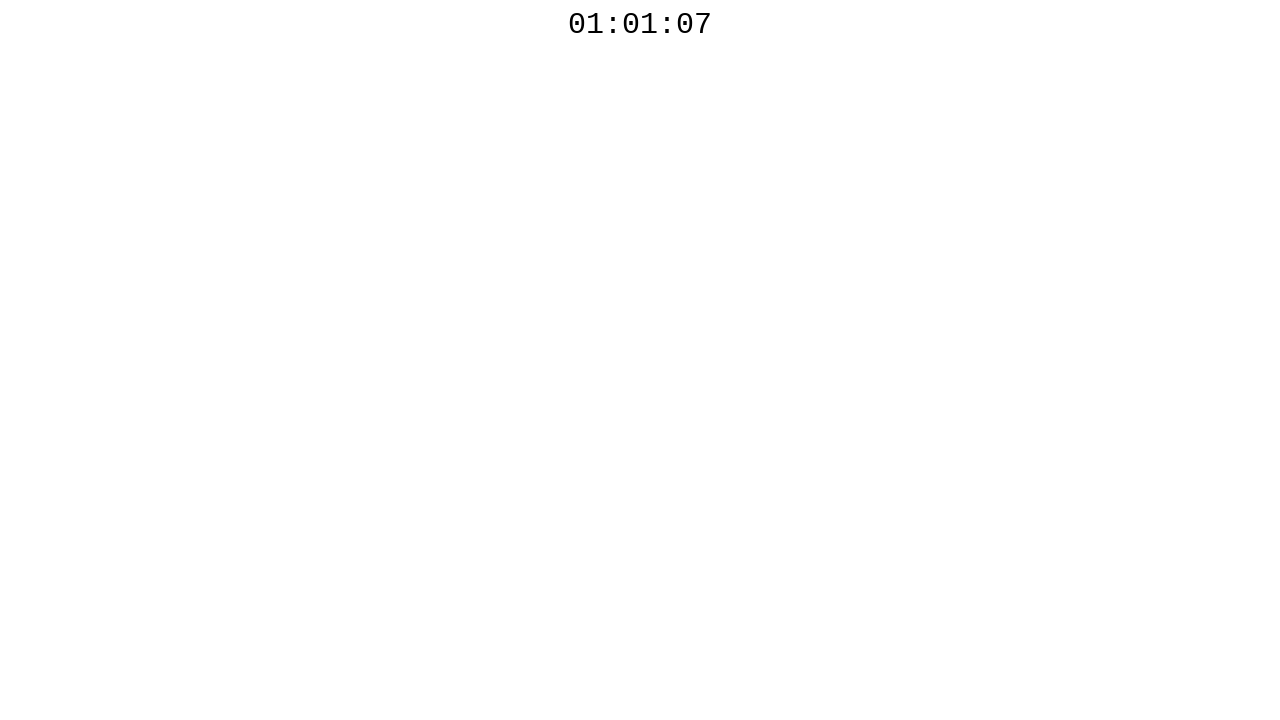

Retrieved countdown timer text: 01:01:06
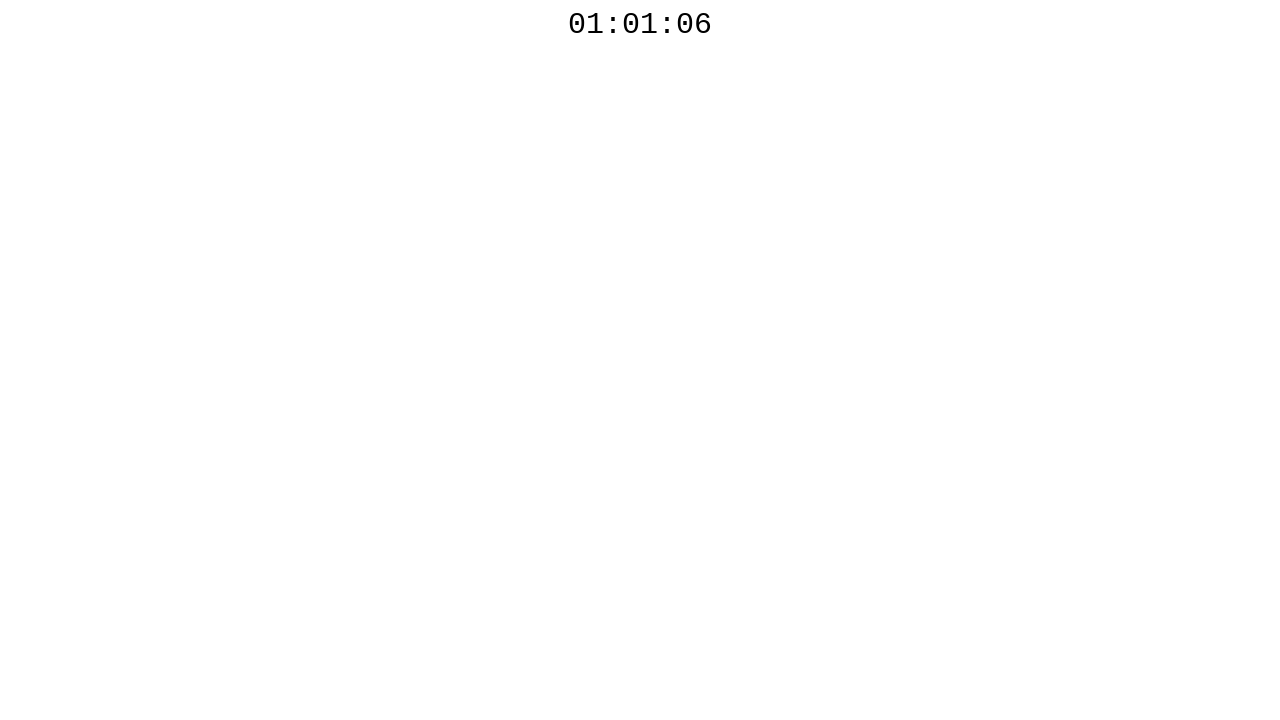

Retrieved countdown timer text: 01:01:06
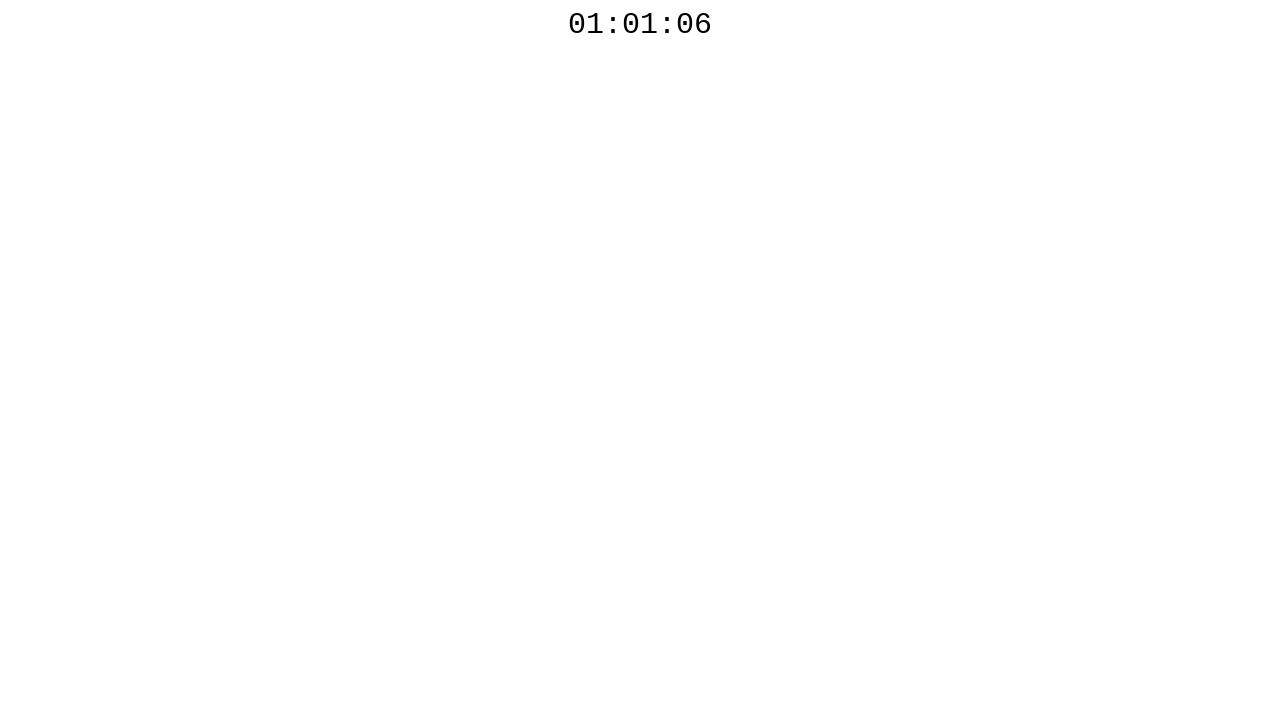

Retrieved countdown timer text: 01:01:05
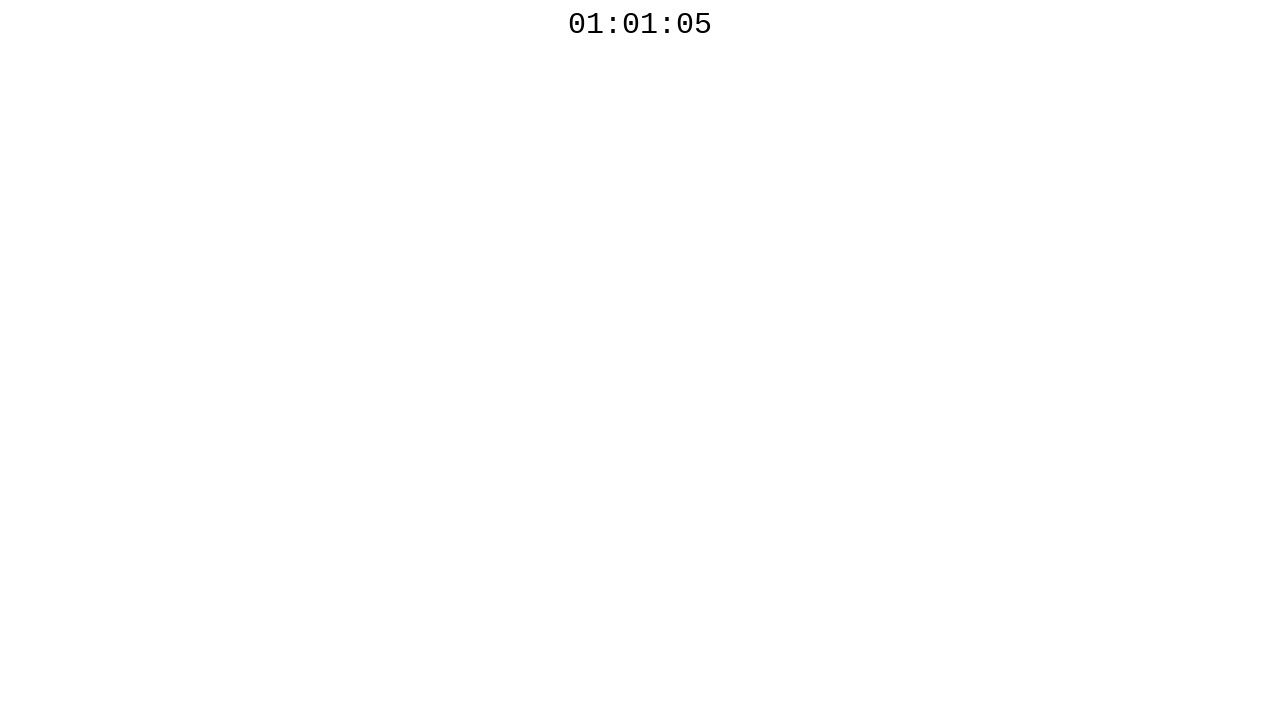

Retrieved countdown timer text: 01:01:05
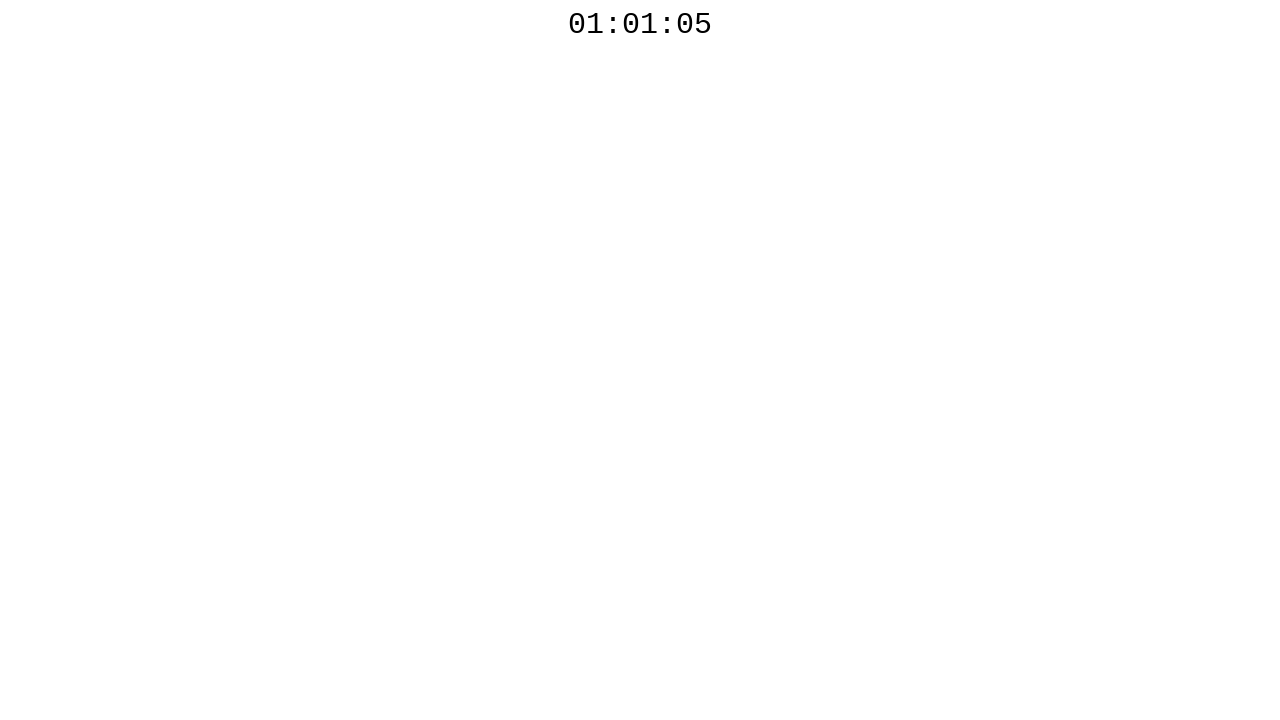

Retrieved countdown timer text: 01:01:05
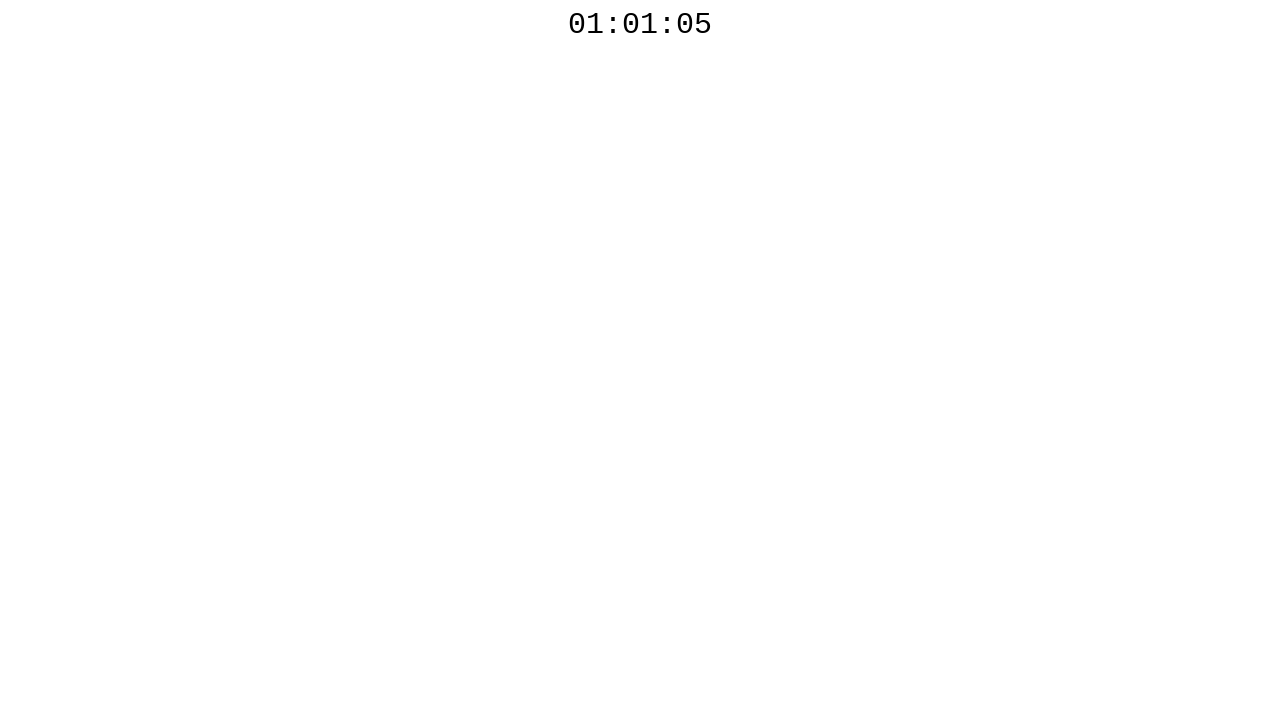

Retrieved countdown timer text: 01:01:04
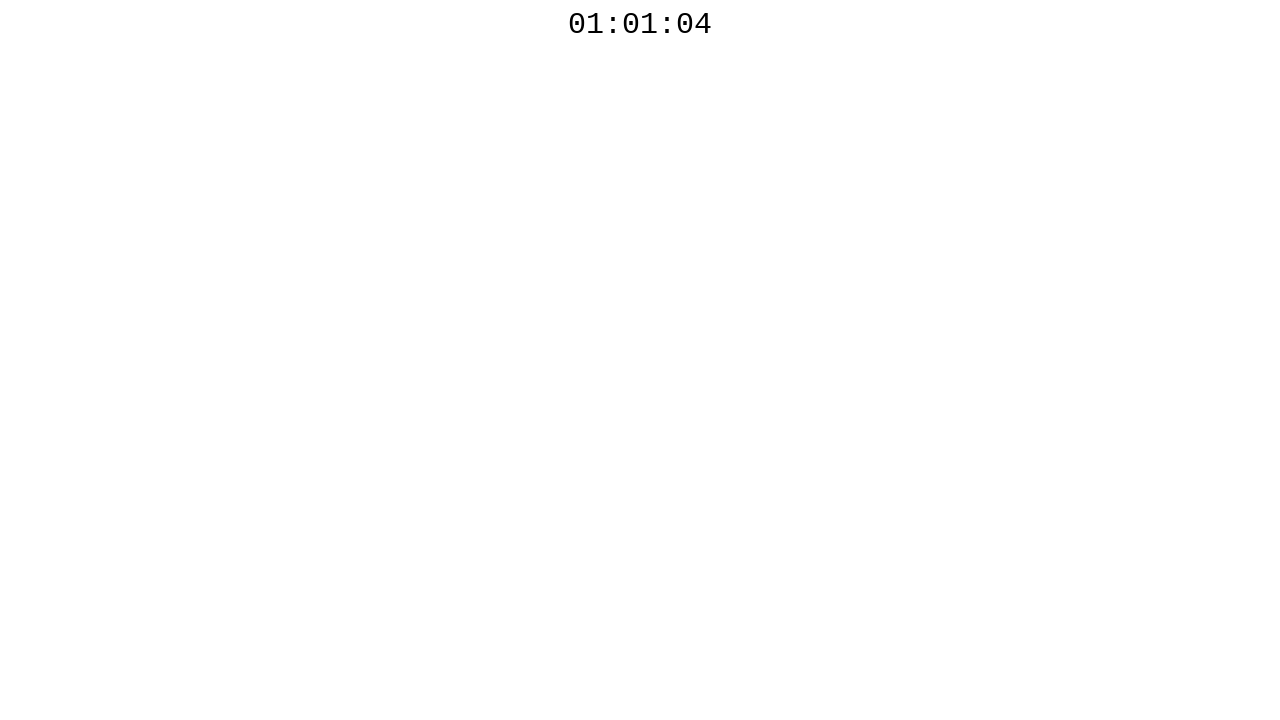

Retrieved countdown timer text: 01:01:04
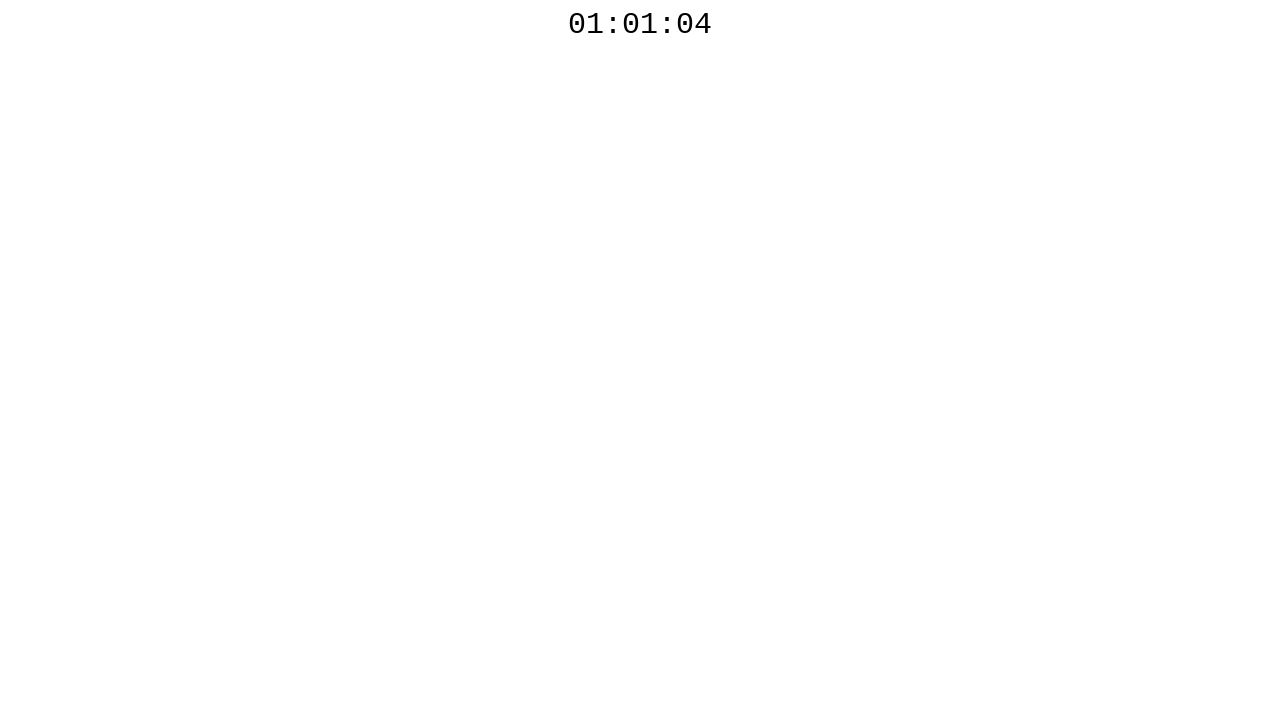

Retrieved countdown timer text: 01:01:04
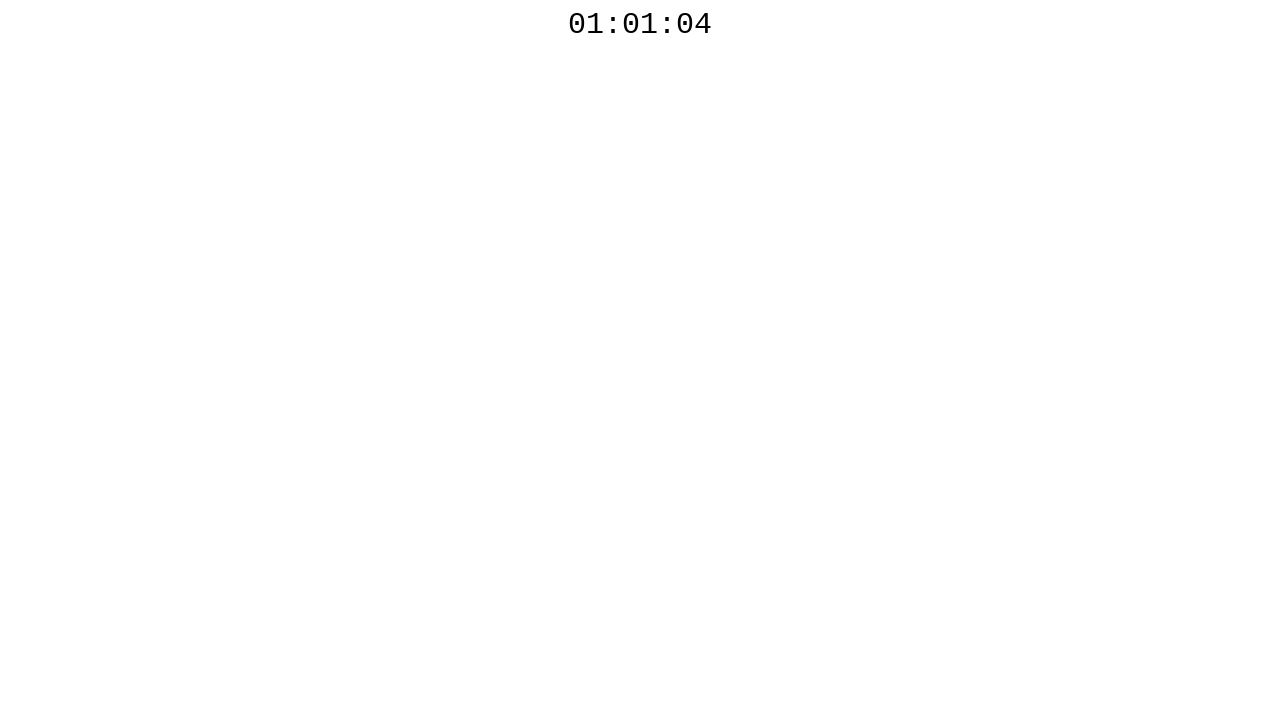

Retrieved countdown timer text: 01:01:03
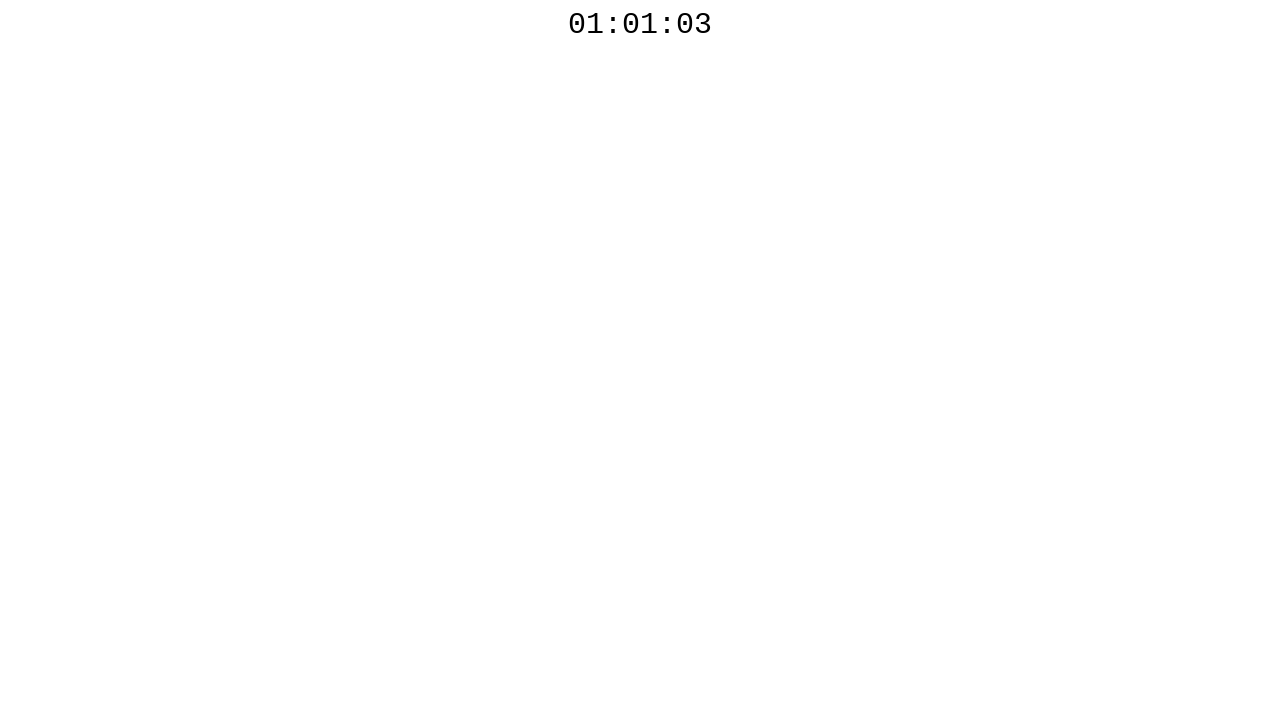

Retrieved countdown timer text: 01:01:03
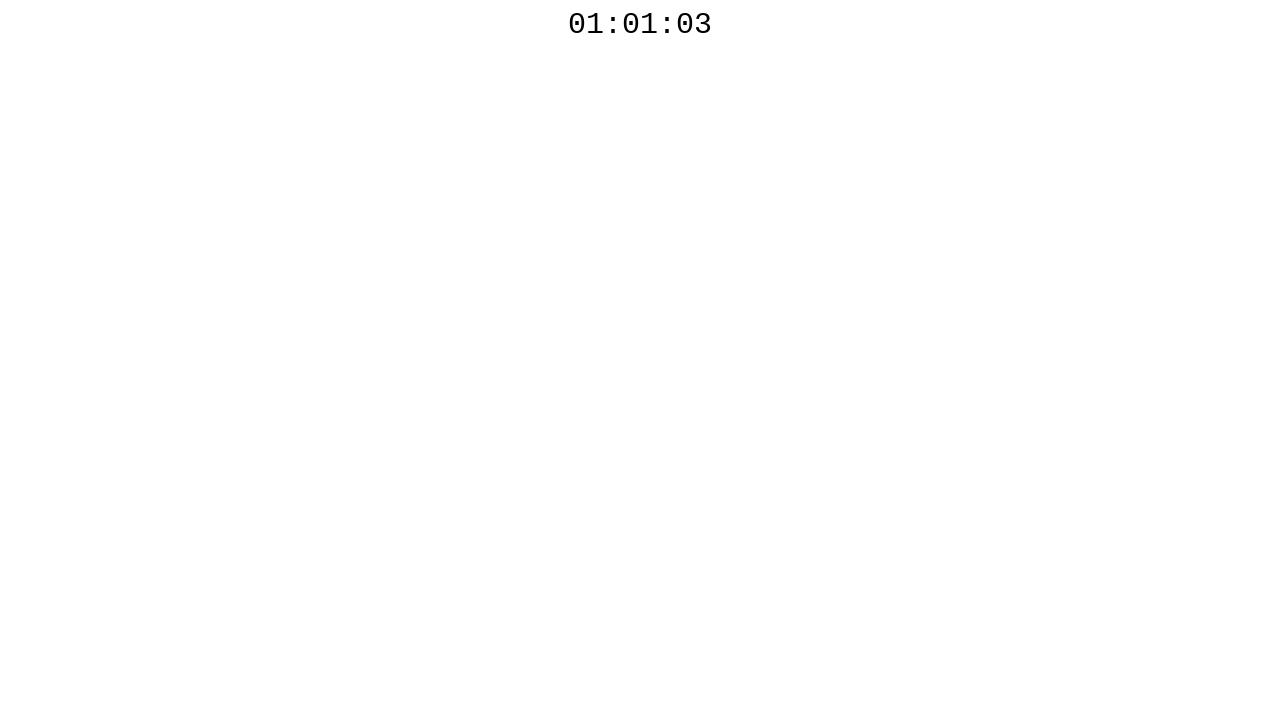

Retrieved countdown timer text: 01:01:02
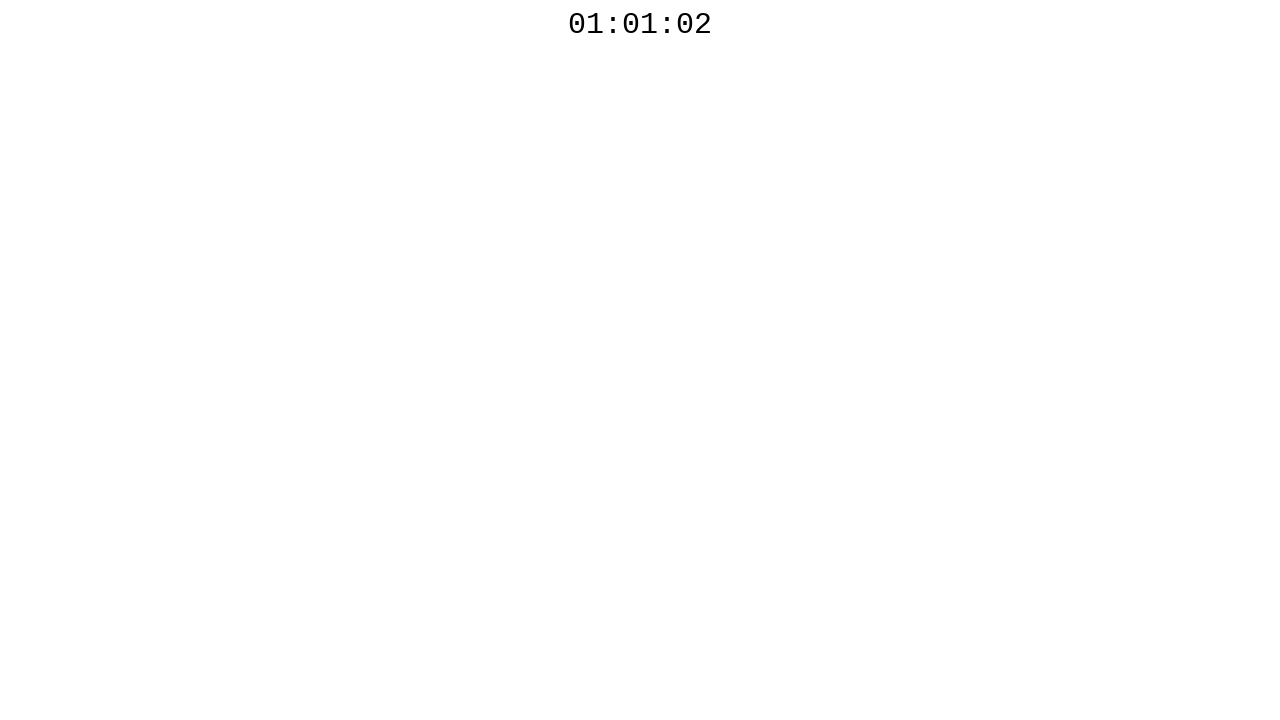

Retrieved countdown timer text: 01:01:02
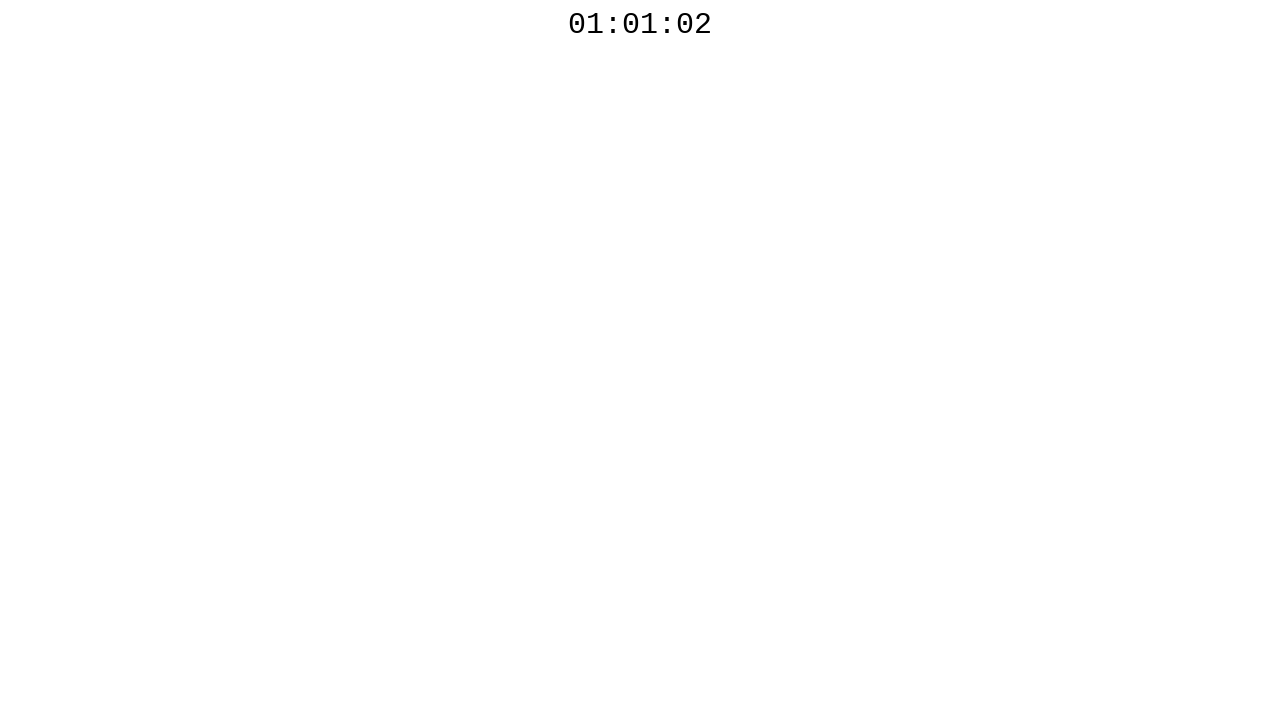

Retrieved countdown timer text: 01:01:02
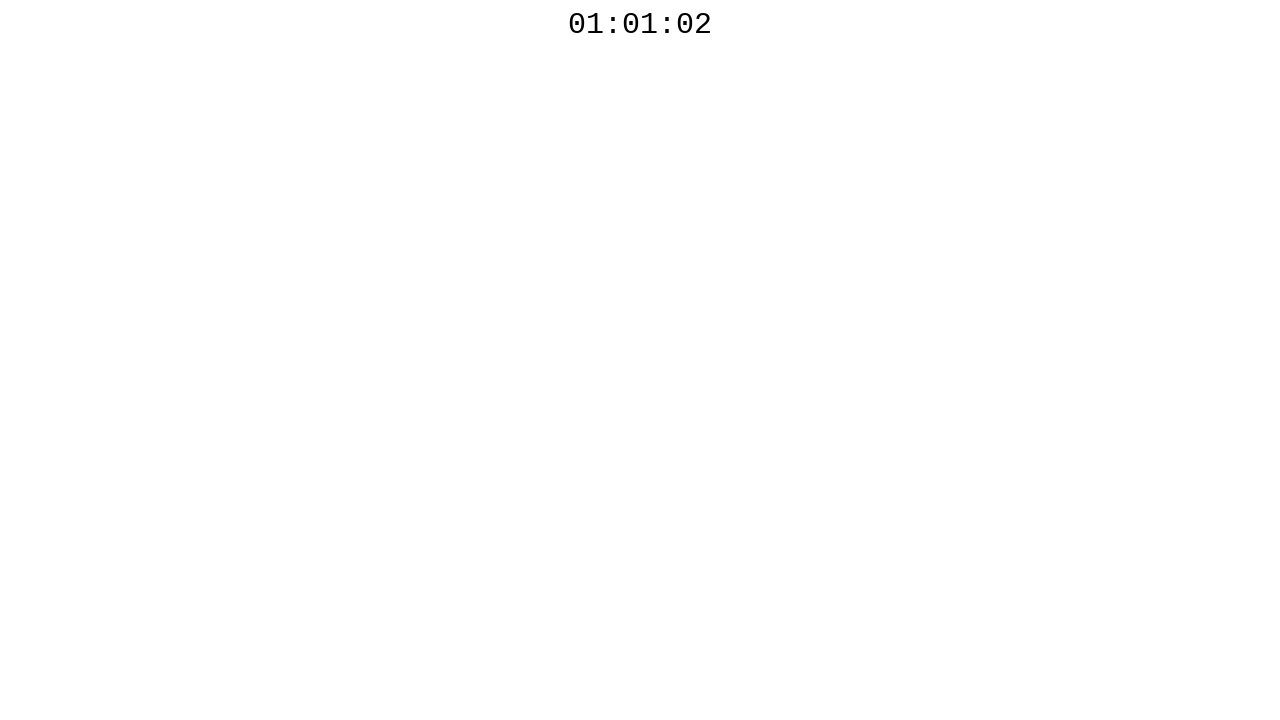

Retrieved countdown timer text: 01:01:01
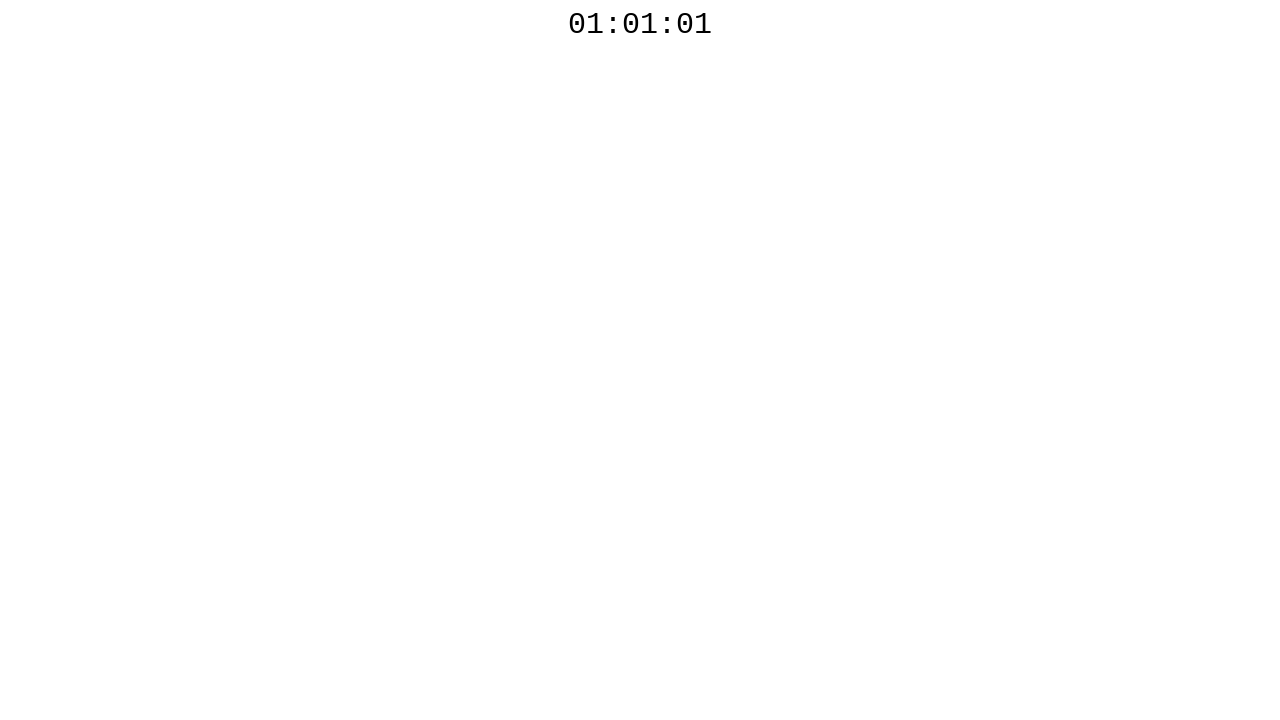

Retrieved countdown timer text: 01:01:01
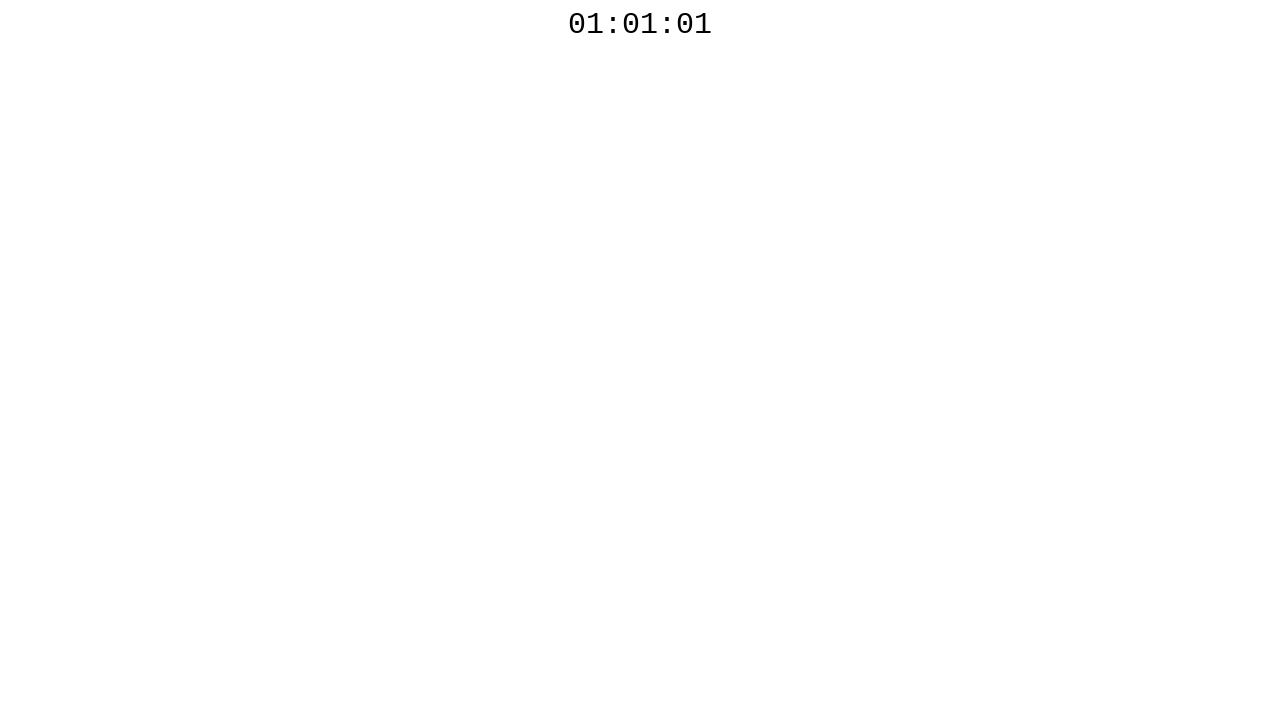

Retrieved countdown timer text: 01:01:00
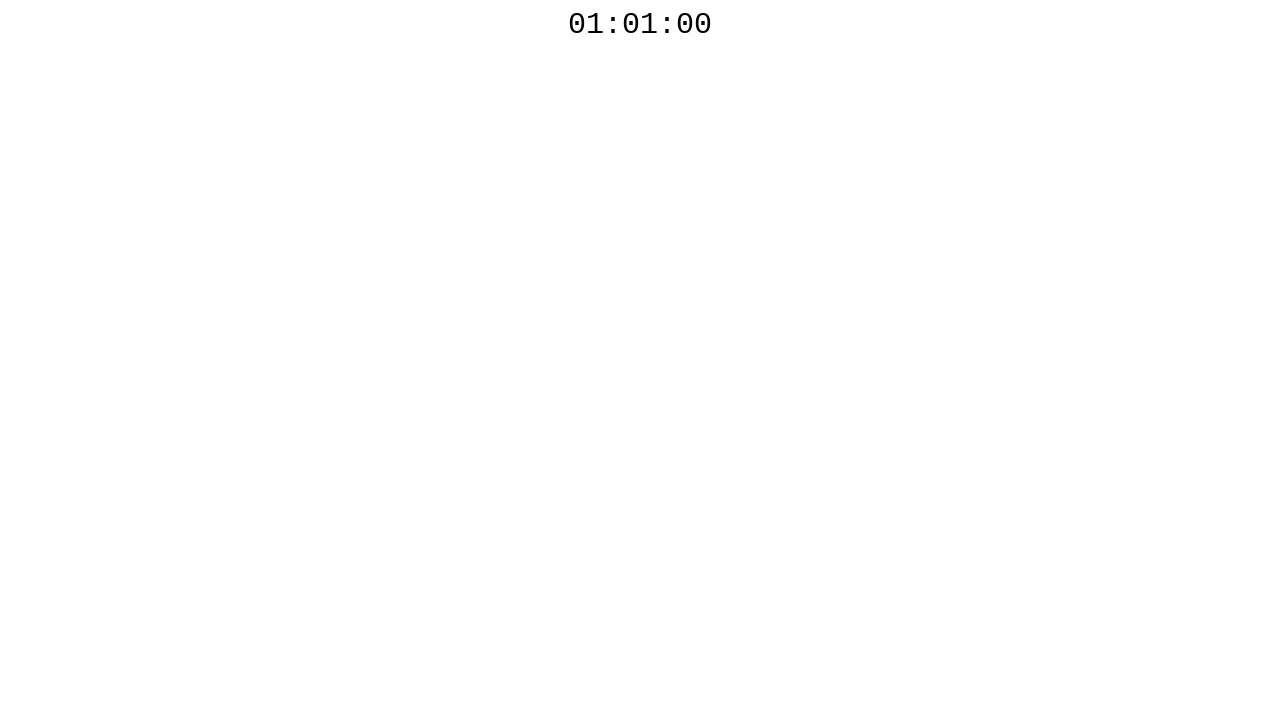

Countdown timer reached target value '01:01:00'
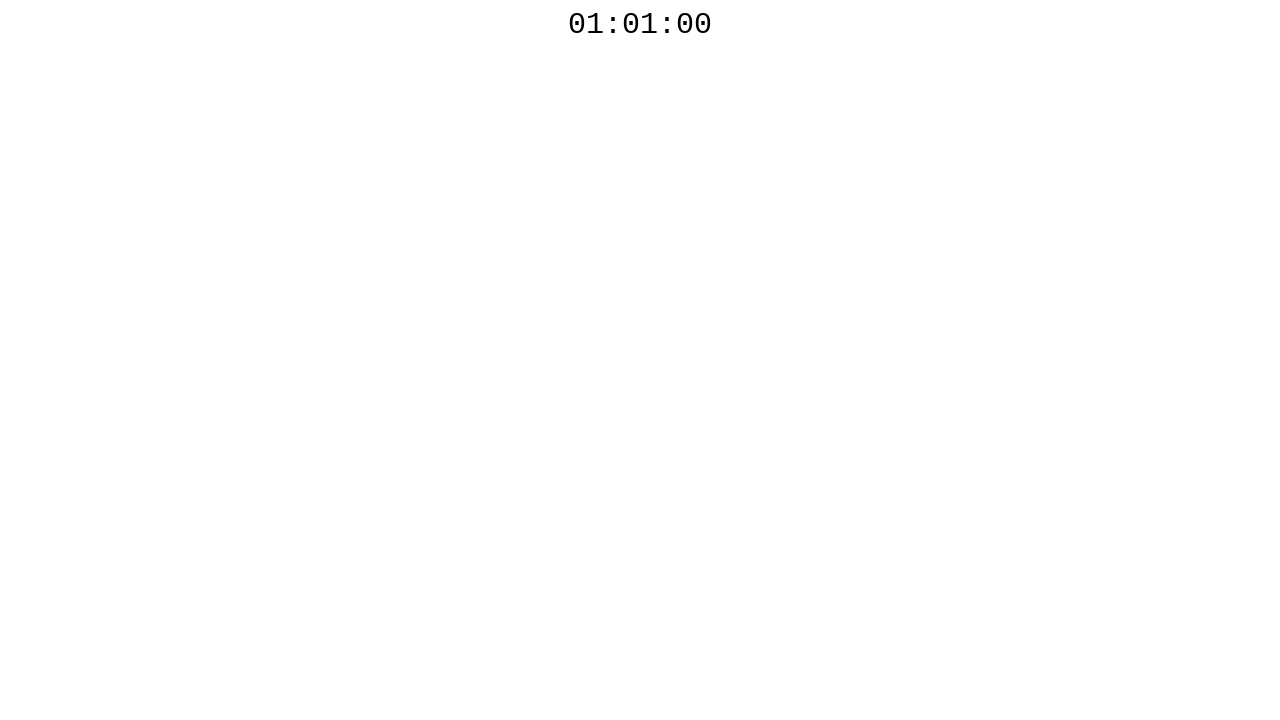

Assertion passed: Countdown timer successfully reached '01:01:00' within 15 seconds
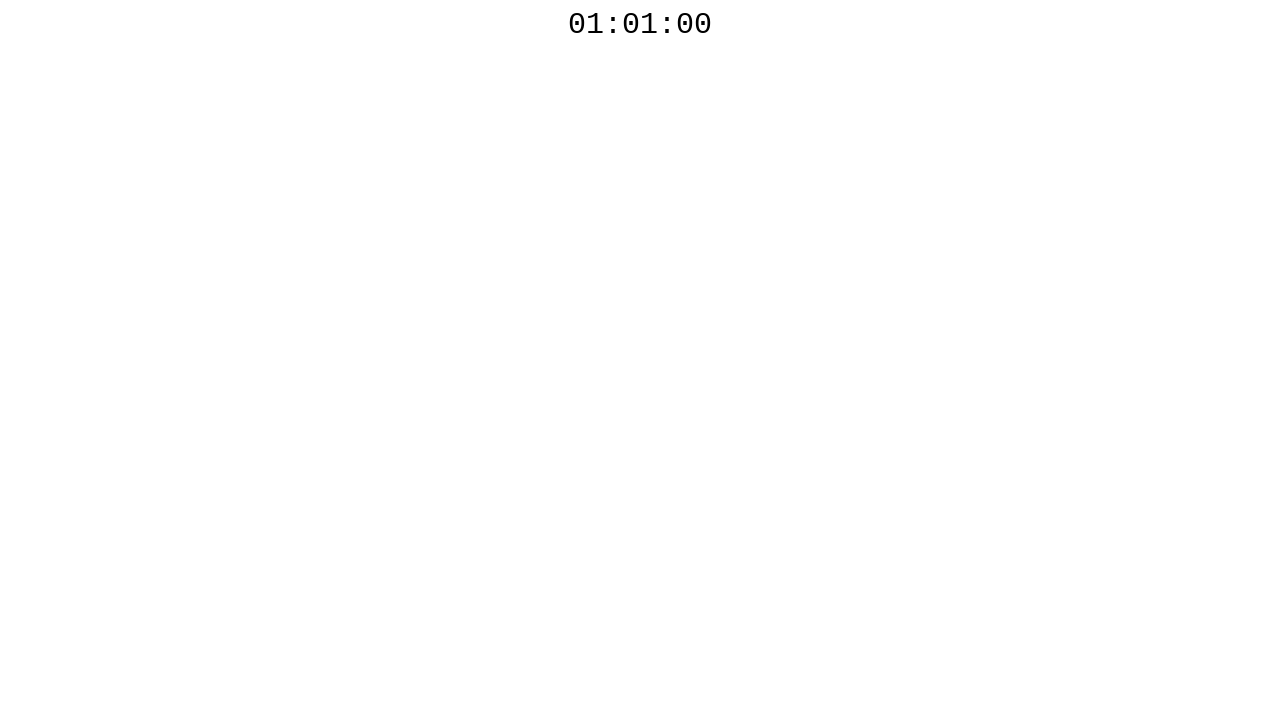

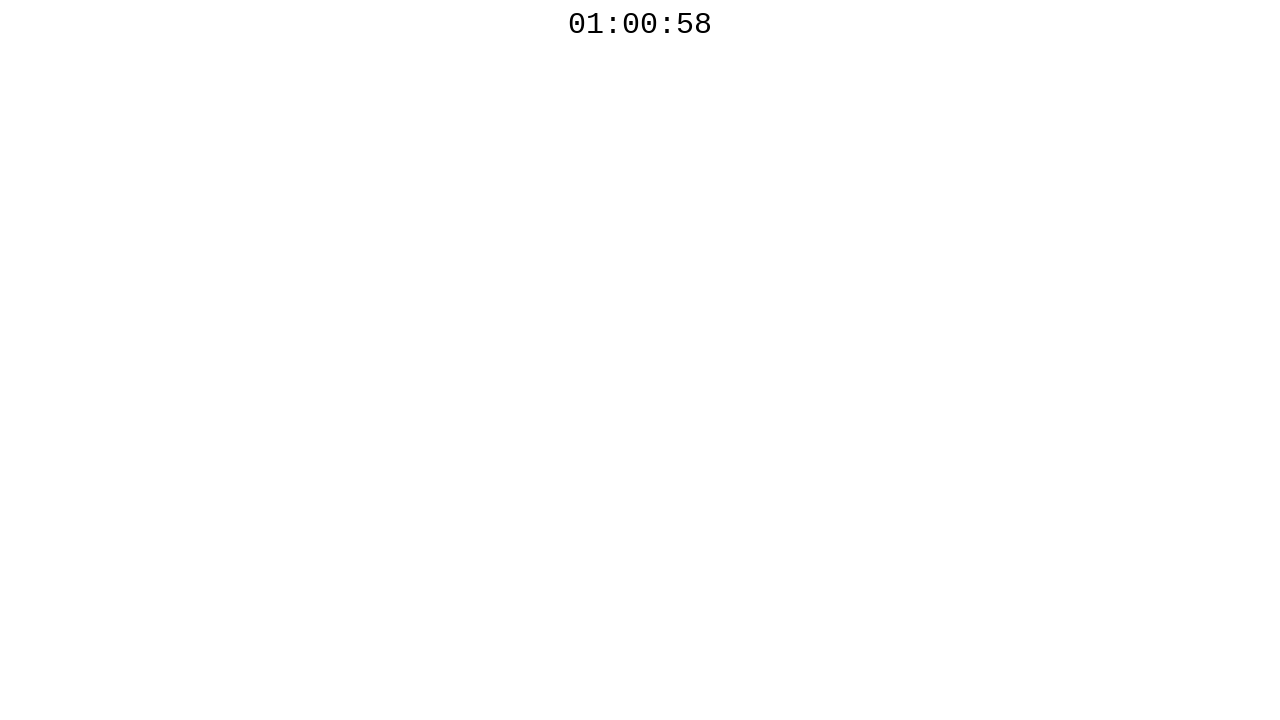